Navigates to Form Authentication page and verifies the login icon is displayed

Starting URL: https://the-internet.herokuapp.com

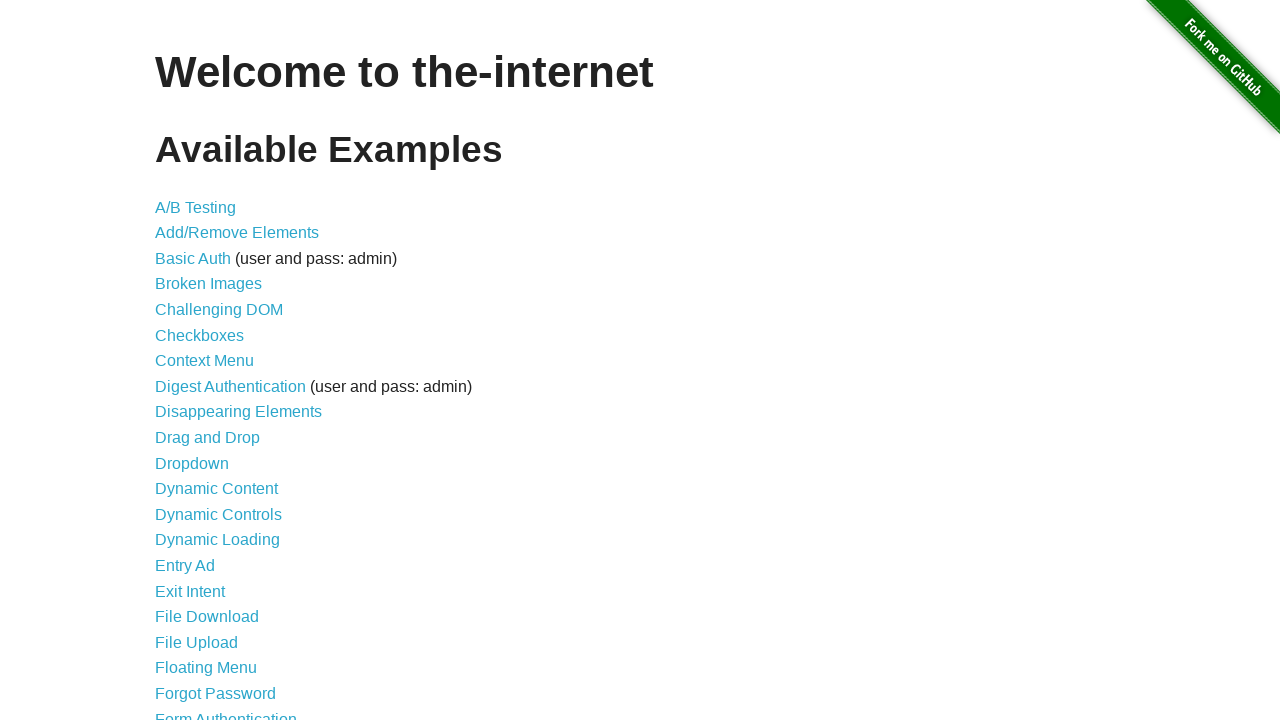

Clicked on Form Authentication link at (226, 712) on xpath=//a[normalize-space()='Form Authentication']
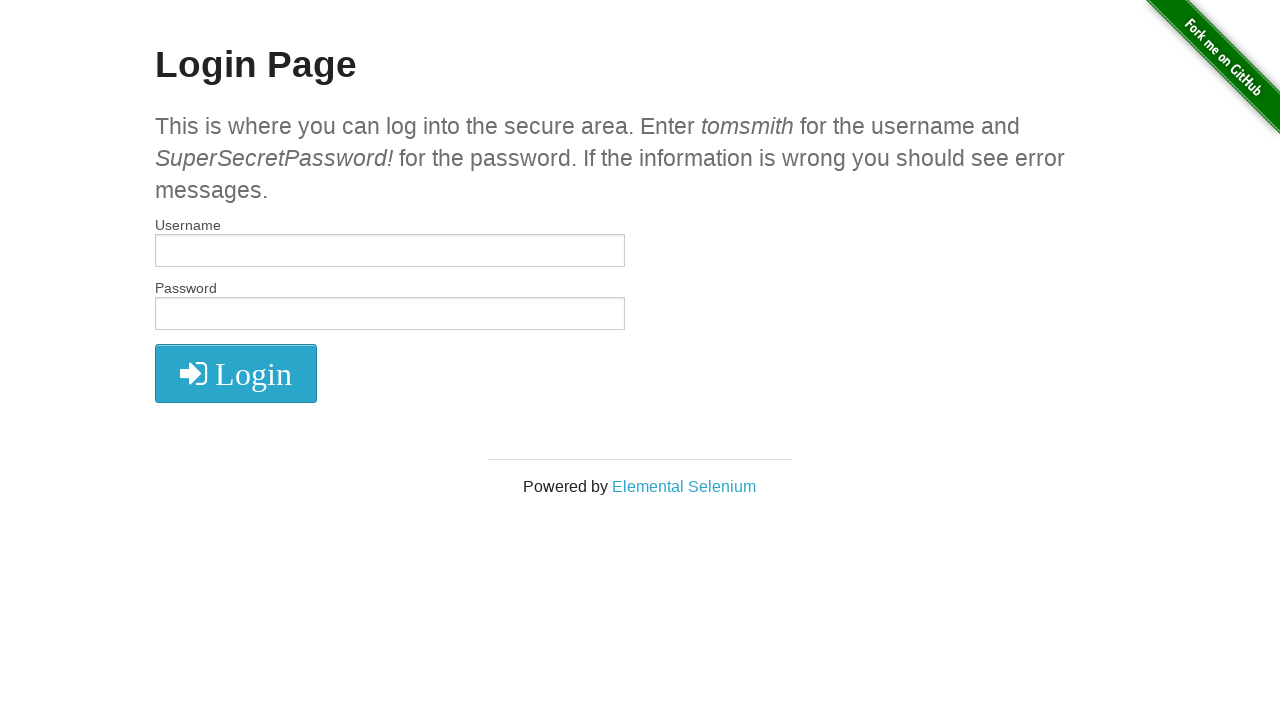

Login icon is displayed and verified
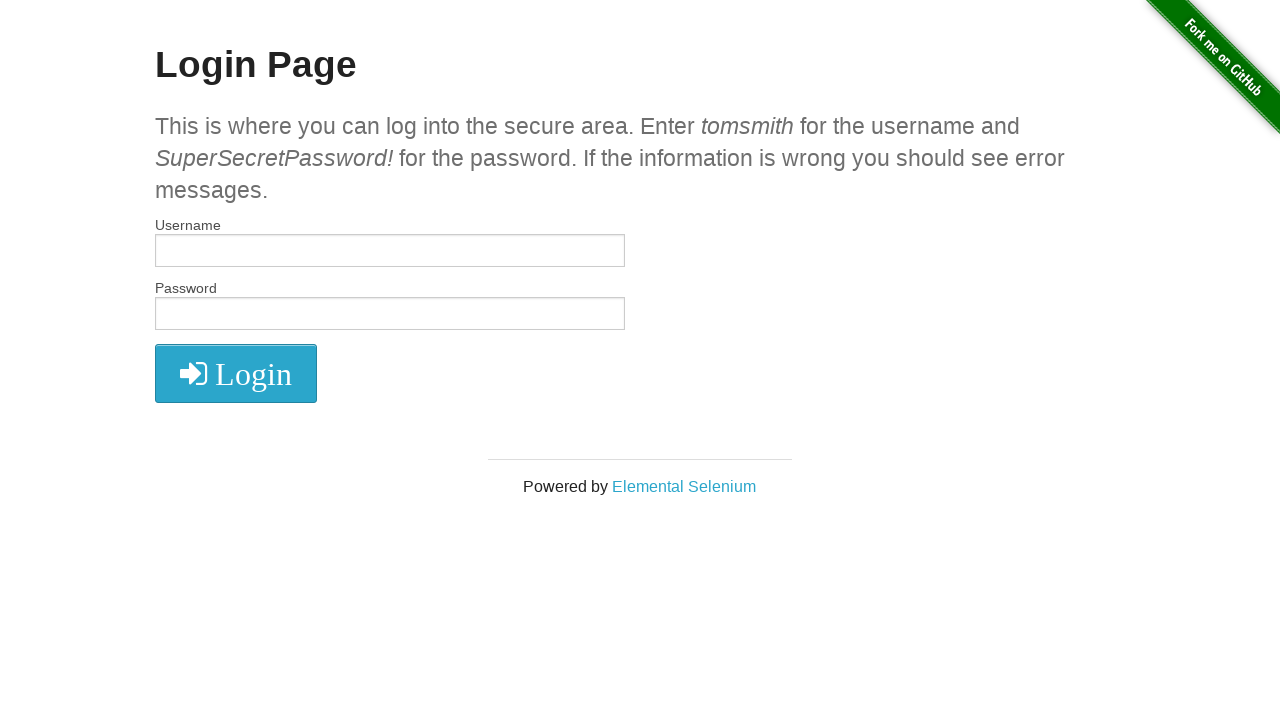

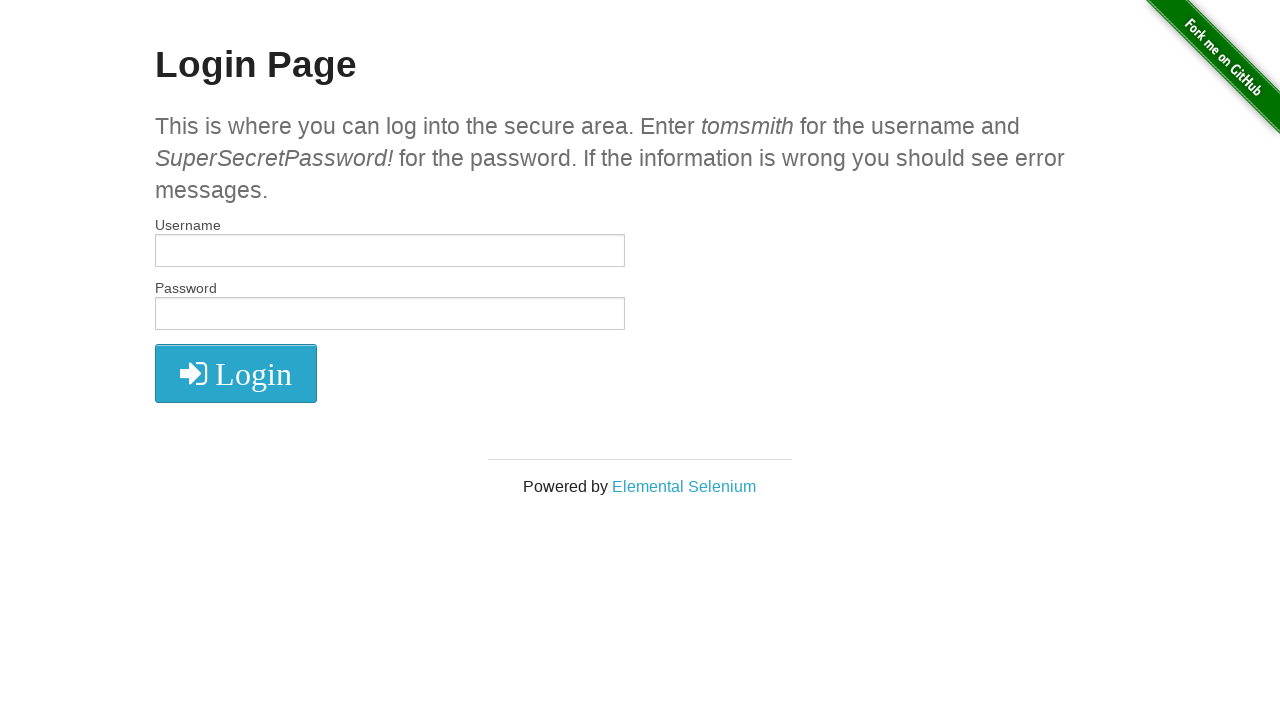